Tests browser navigation functionality by navigating to a page, then using back and forward navigation controls.

Starting URL: https://sdet.live

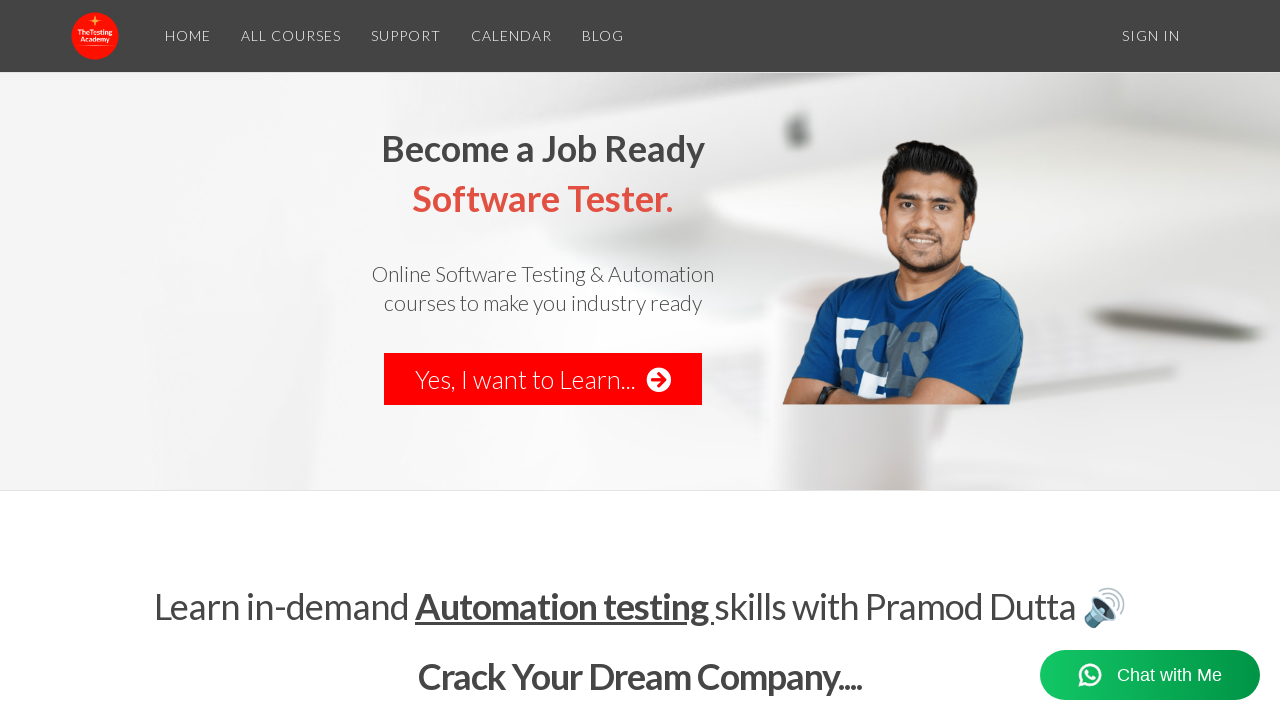

Navigated to https://sdet.live
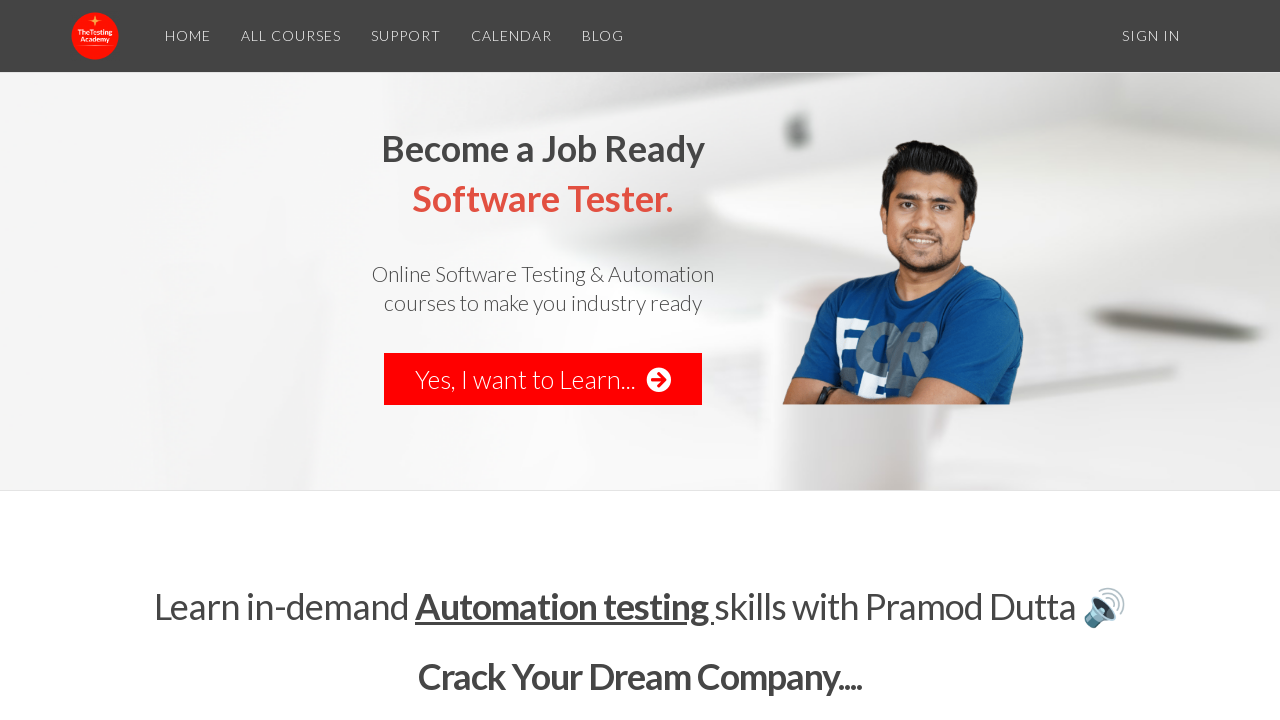

Navigated back to previous page in browser history
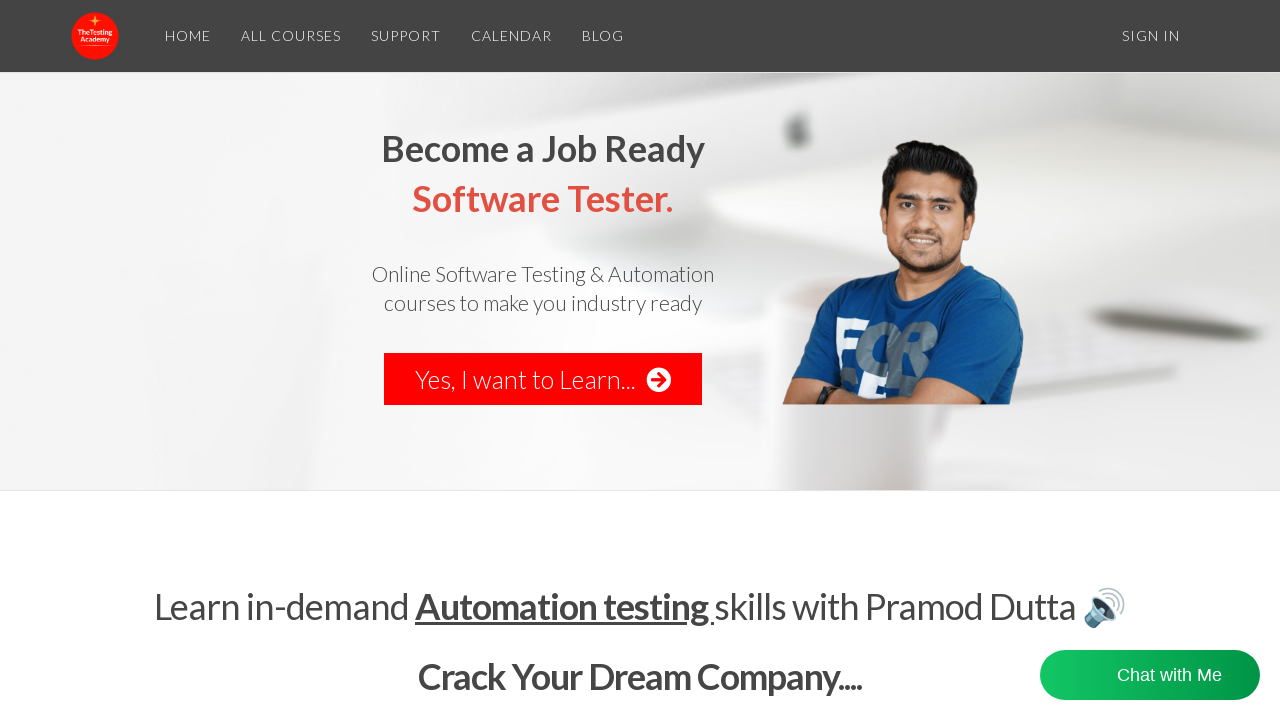

Navigated forward to return to the original page
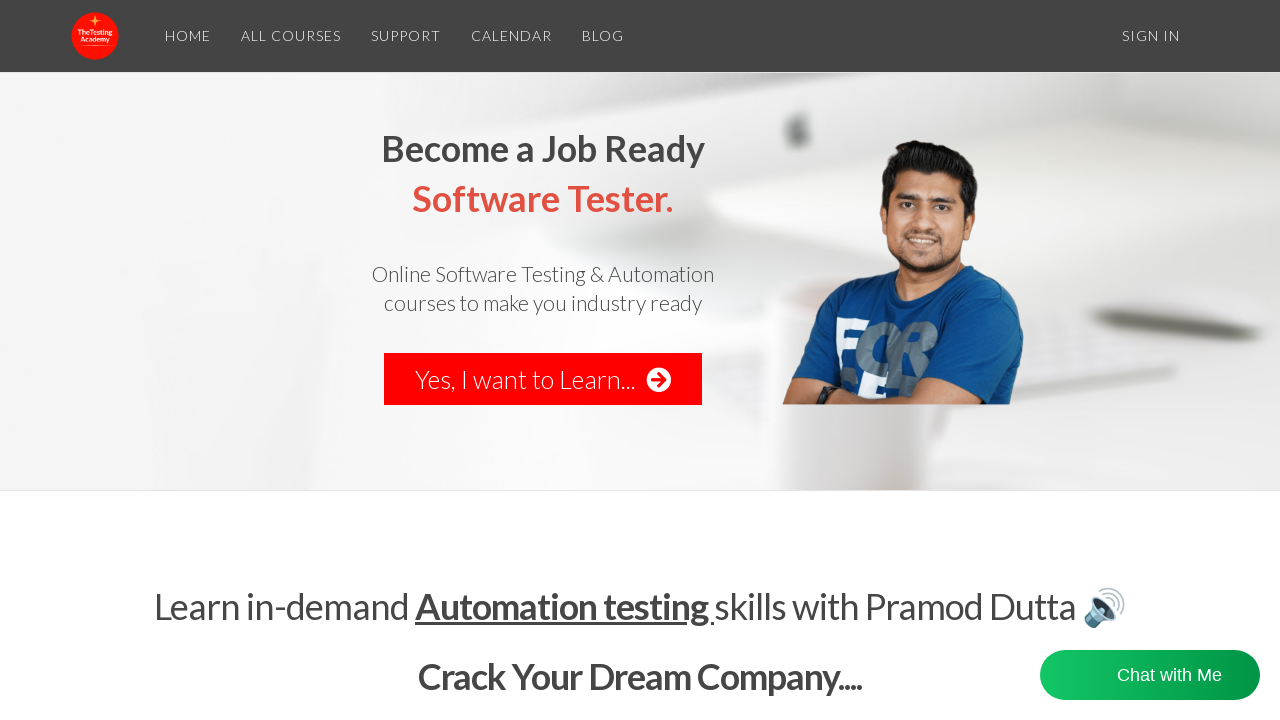

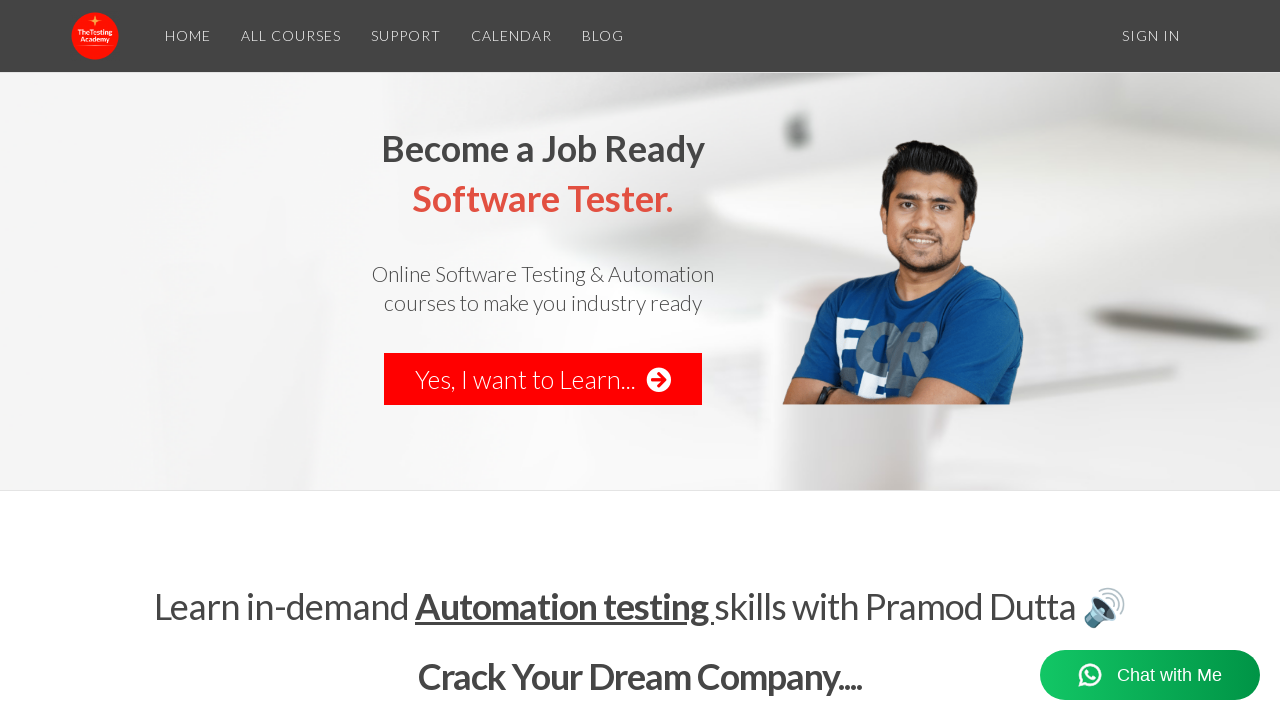